Tests dropdown selection functionality by selecting an option and verifying the selected text.

Starting URL: https://the-internet.herokuapp.com/

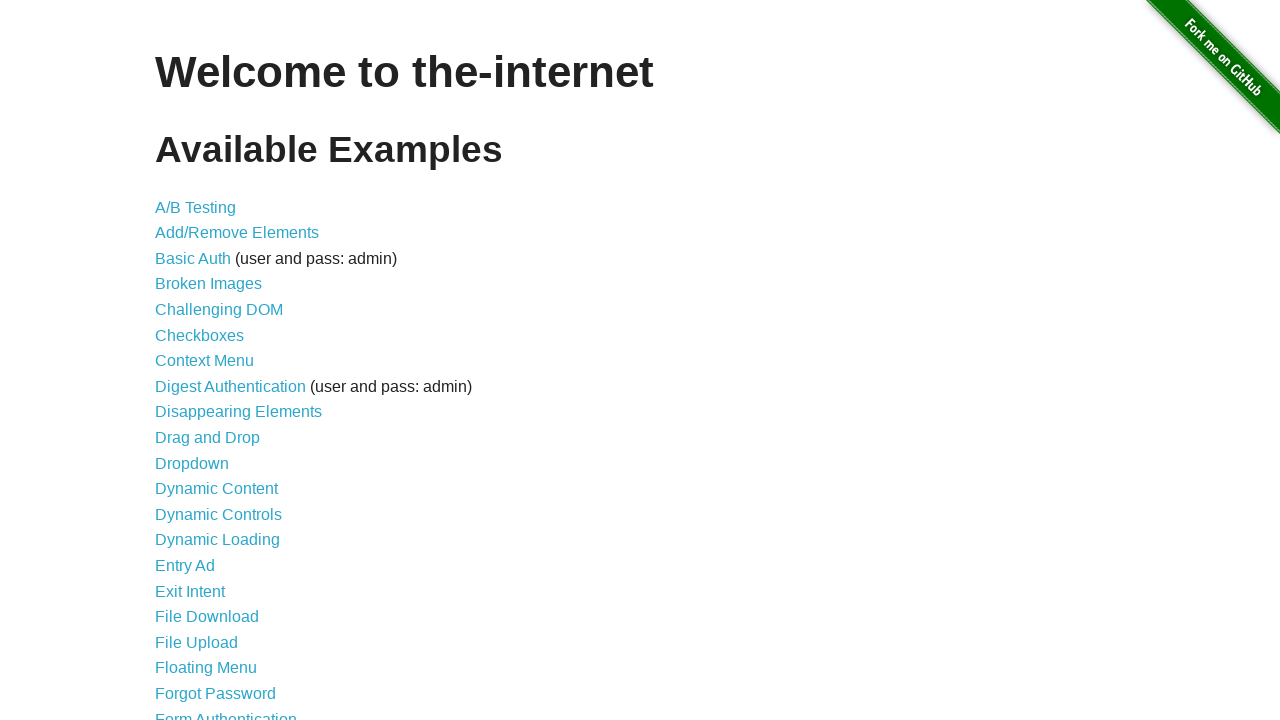

Clicked on Dropdown link at (192, 463) on a[href='/dropdown']
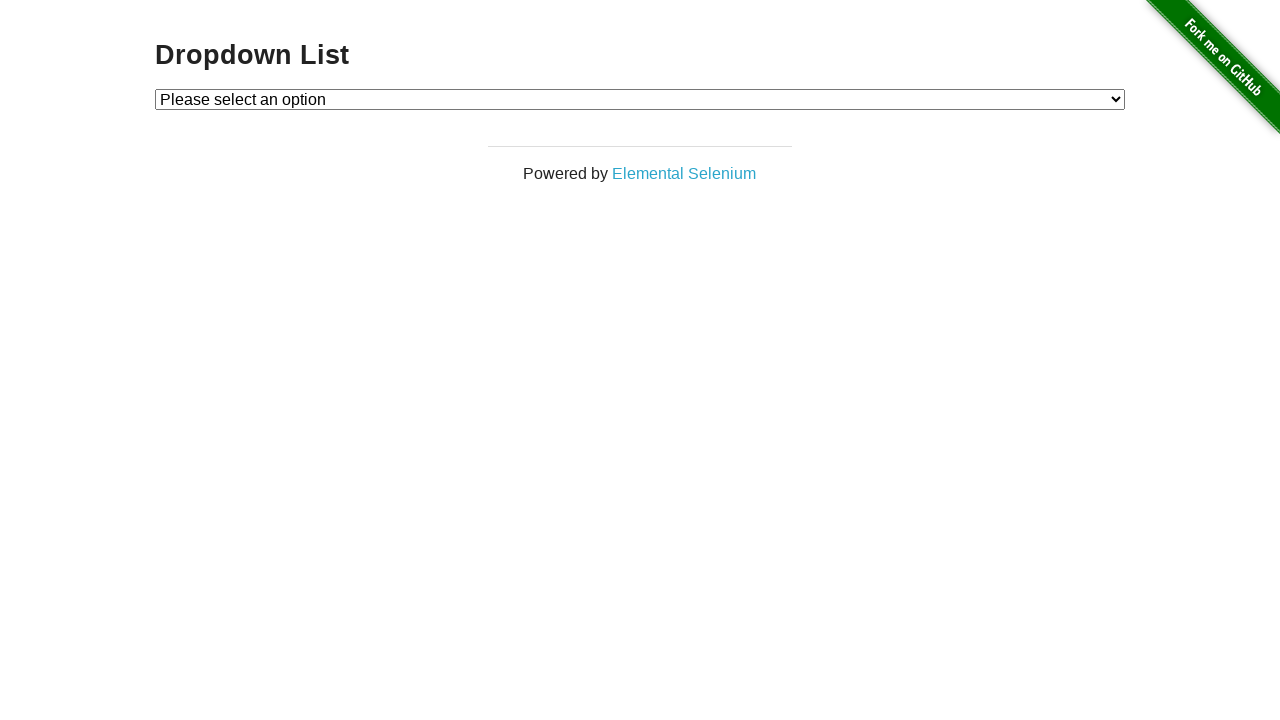

Waited for Dropdown page to load and URL verified
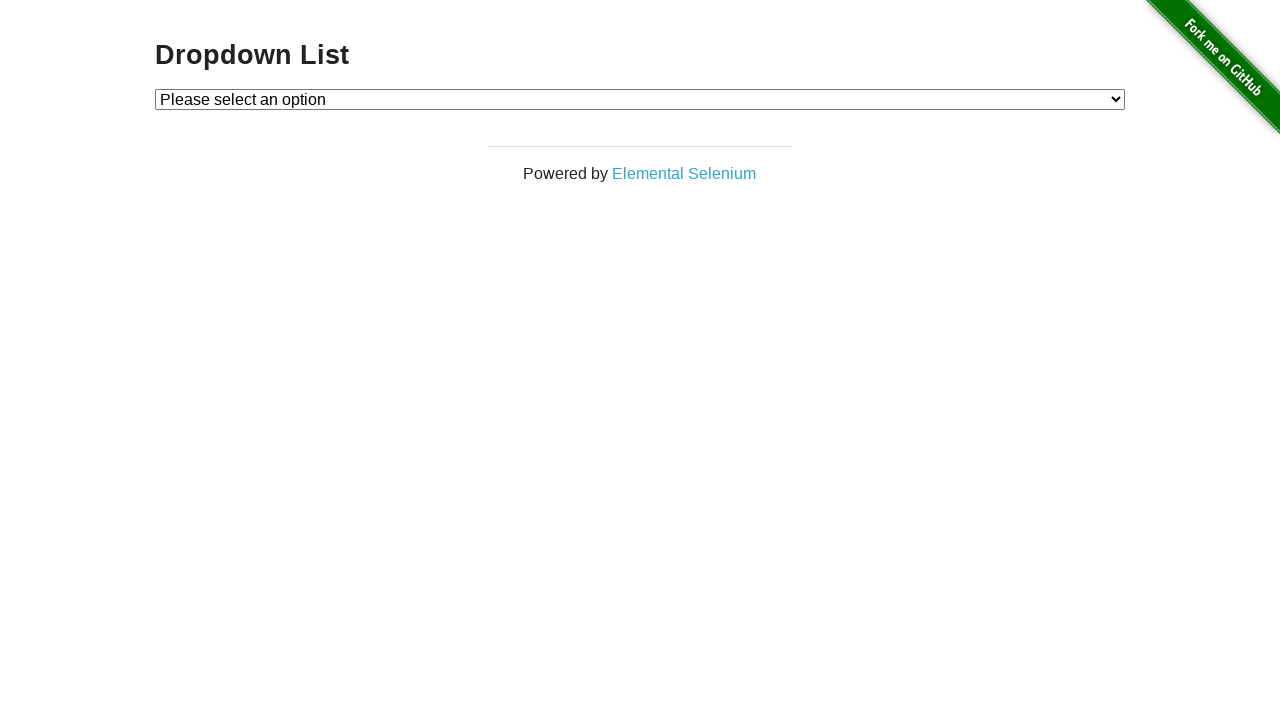

Selected Option 1 from dropdown on #dropdown
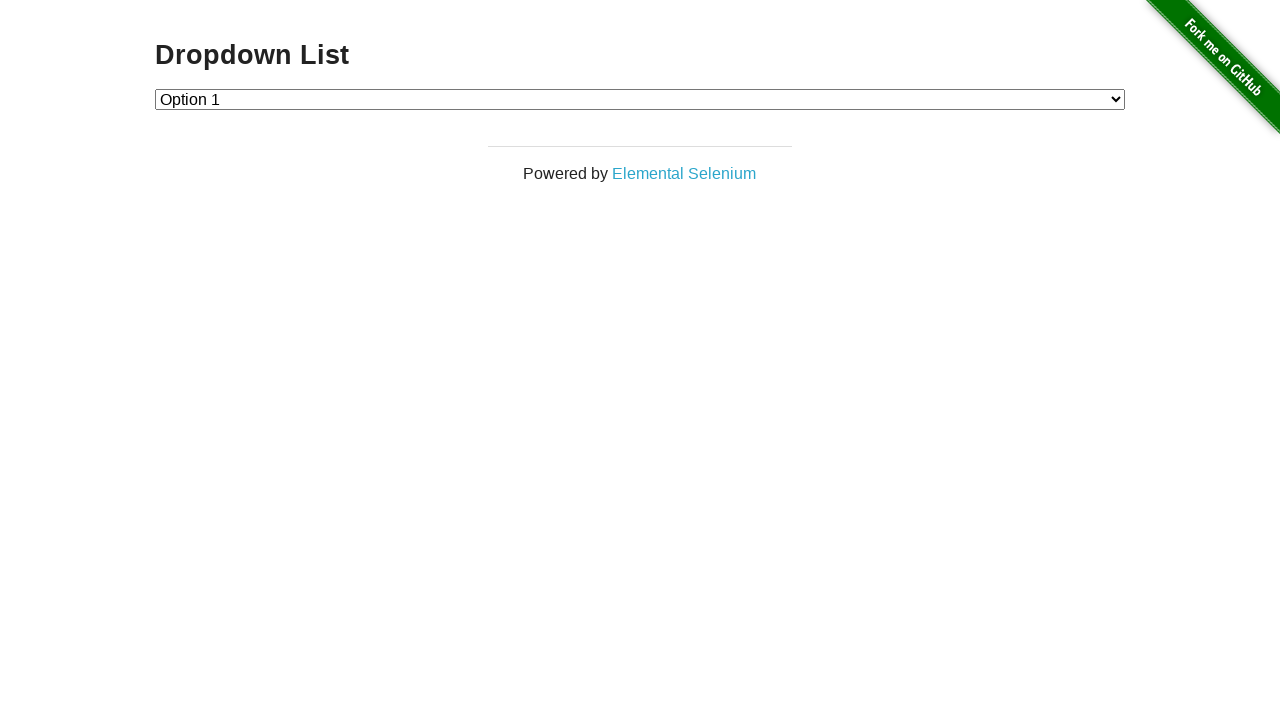

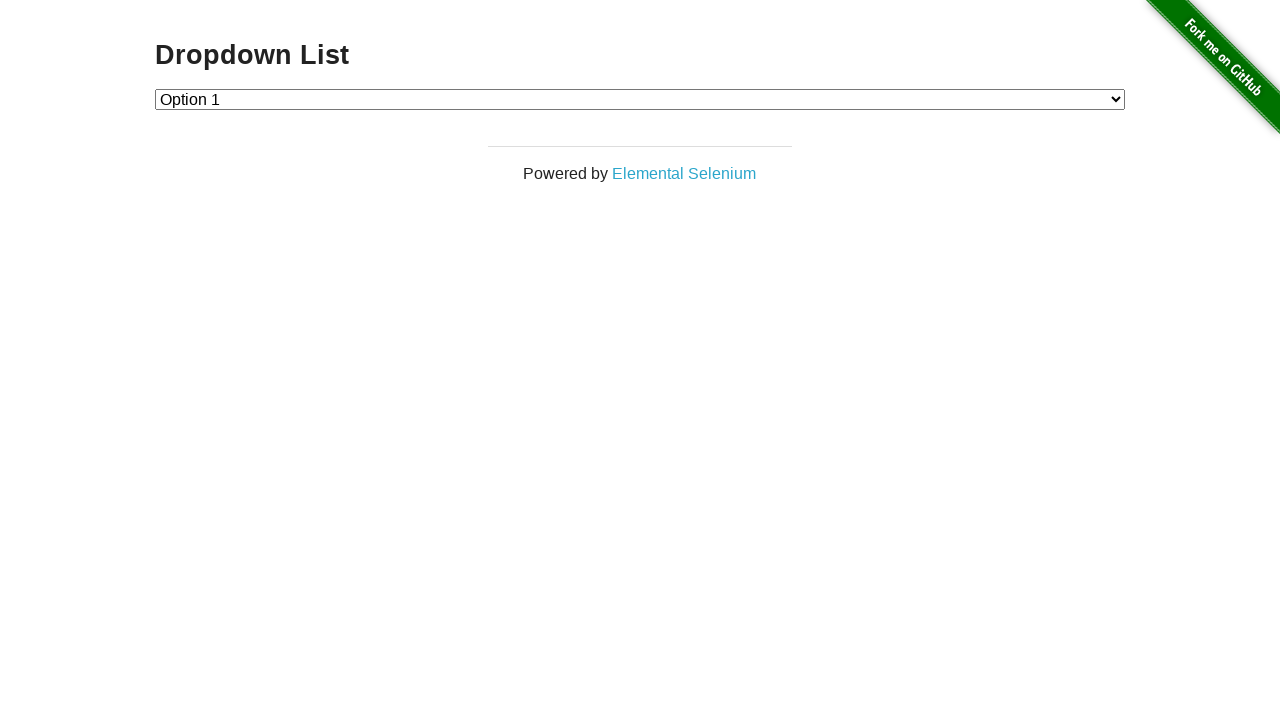